Verifies that empty or whitespace-only todo items are not added to the list

Starting URL: https://todomvc.com/examples/react/dist/

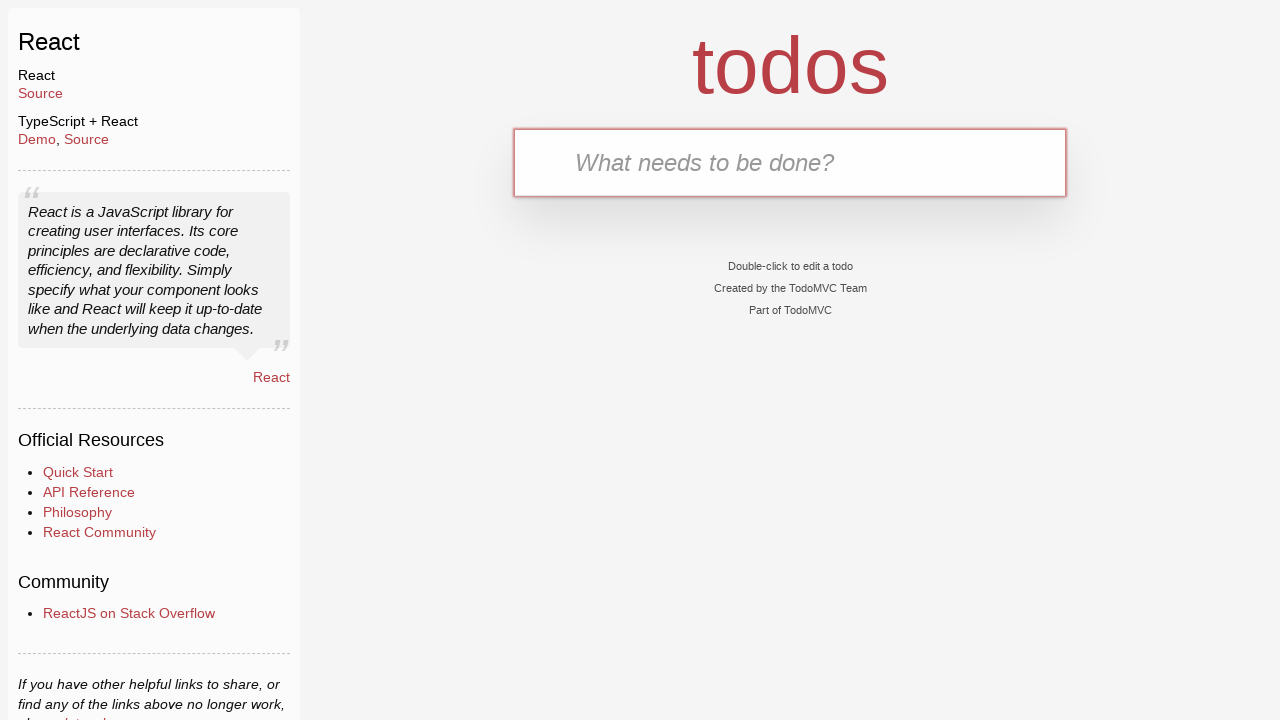

Navigated to TodoMVC React application
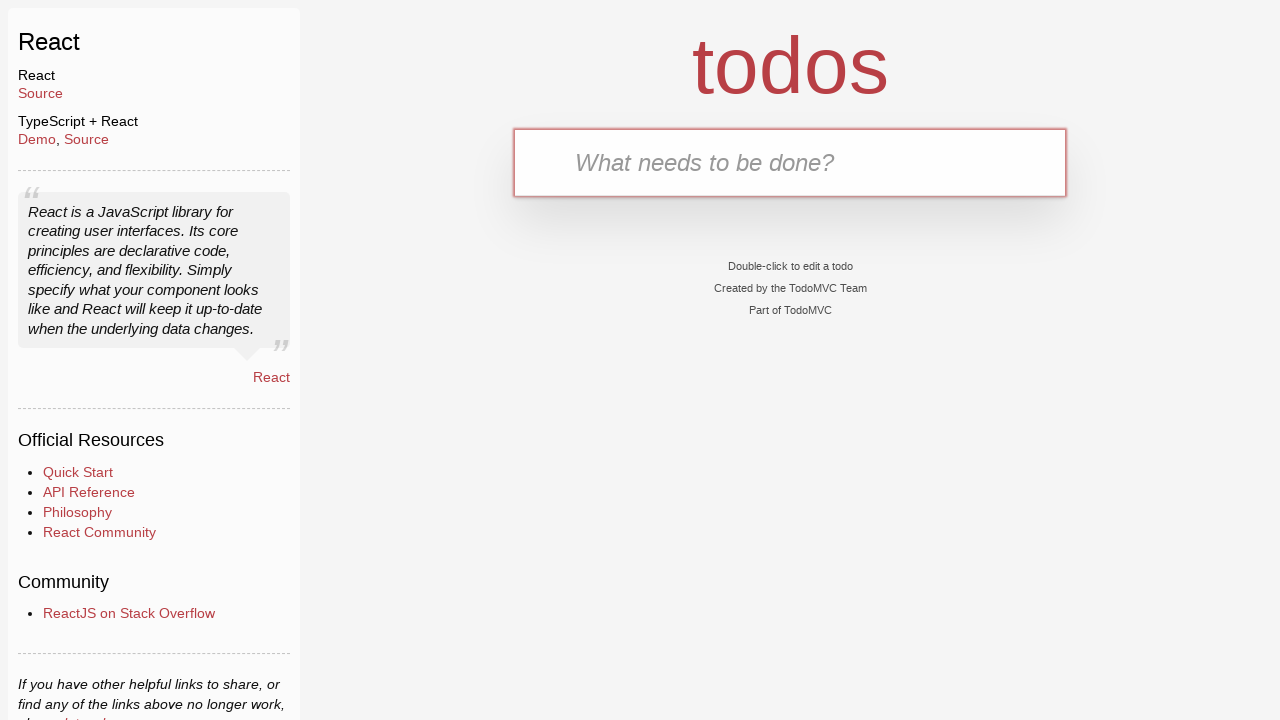

Filled todo input with empty string on input.new-todo
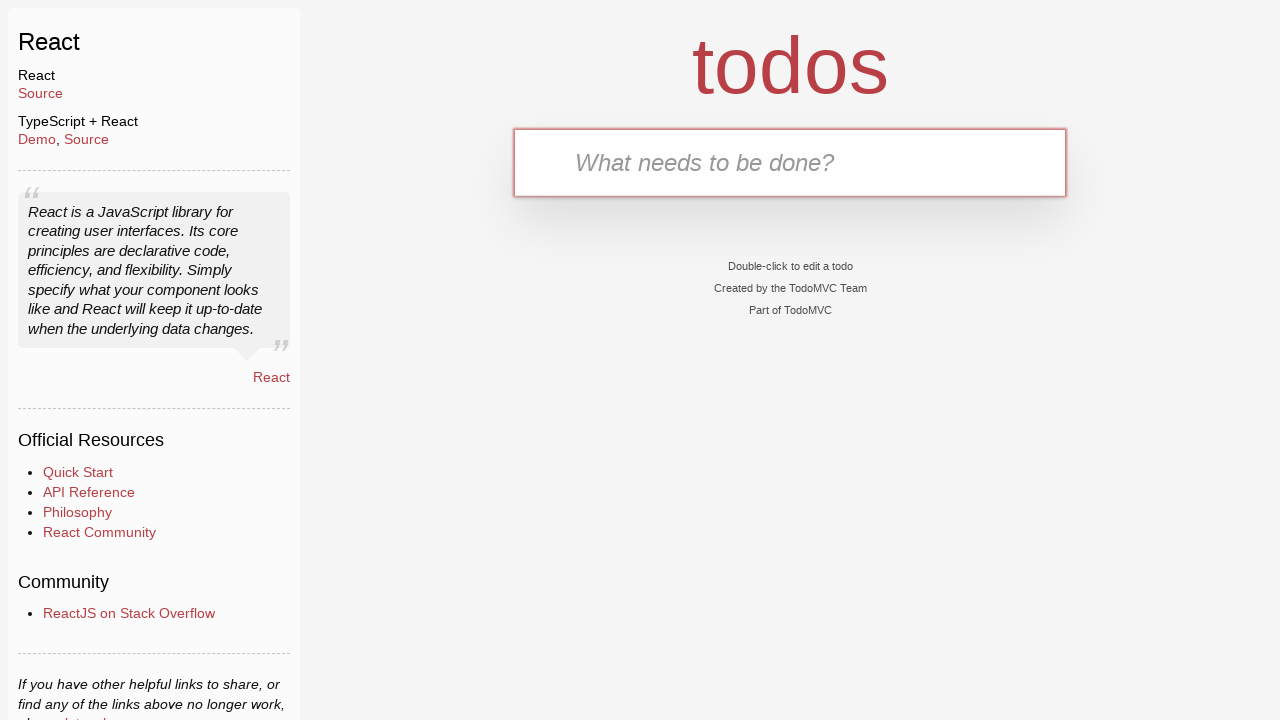

Pressed Enter to attempt adding empty todo item on input.new-todo
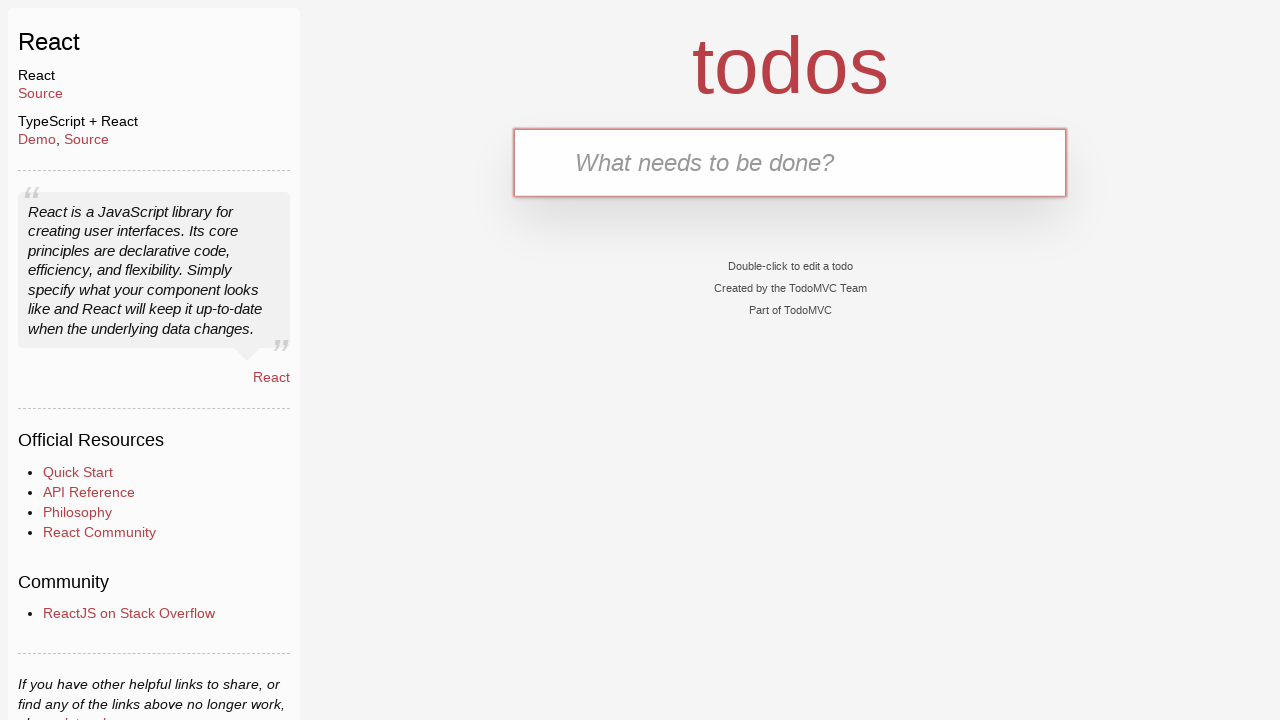

Filled todo input with whitespace-only string on input.new-todo
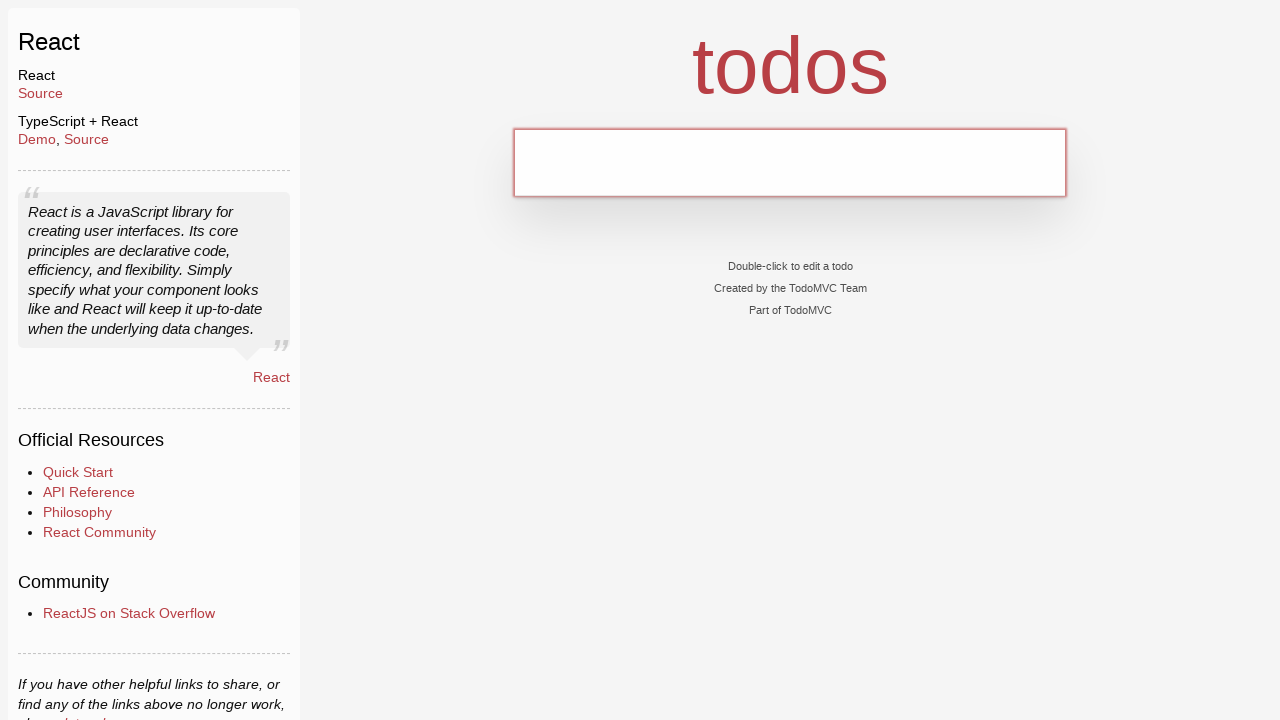

Pressed Enter to attempt adding whitespace-only todo item on input.new-todo
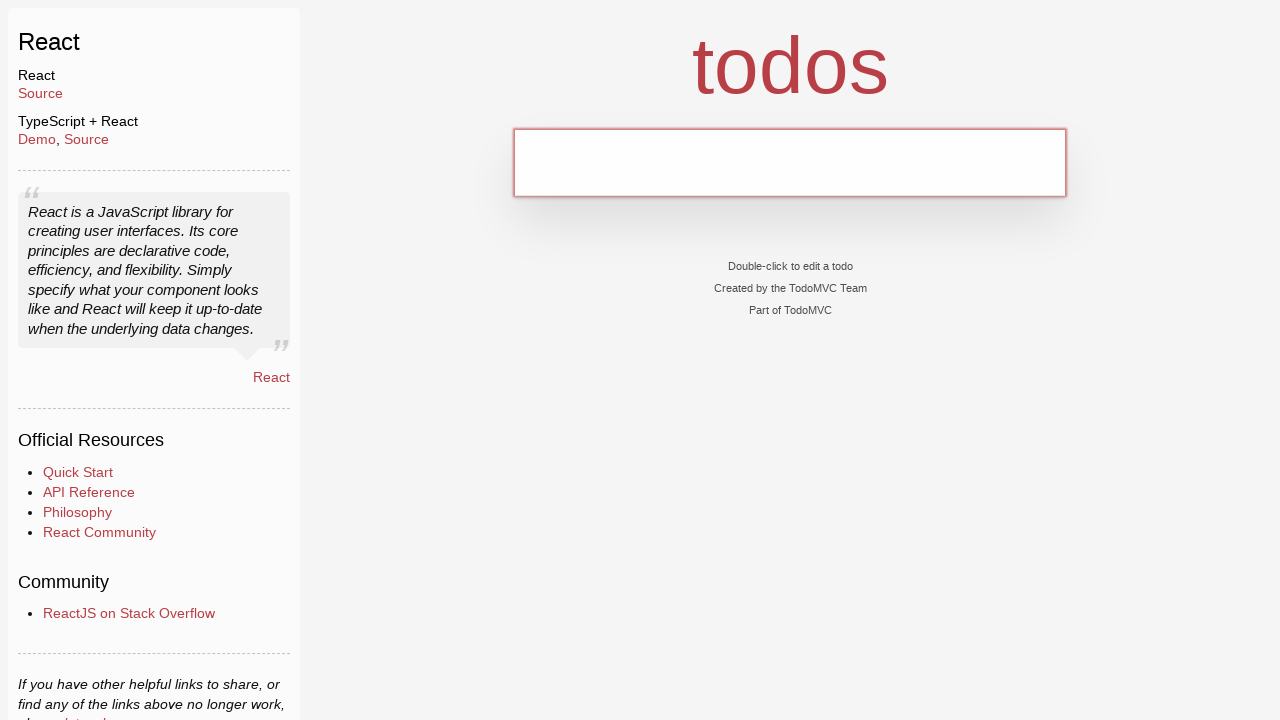

Clicked on todo input field at (790, 162) on input.new-todo
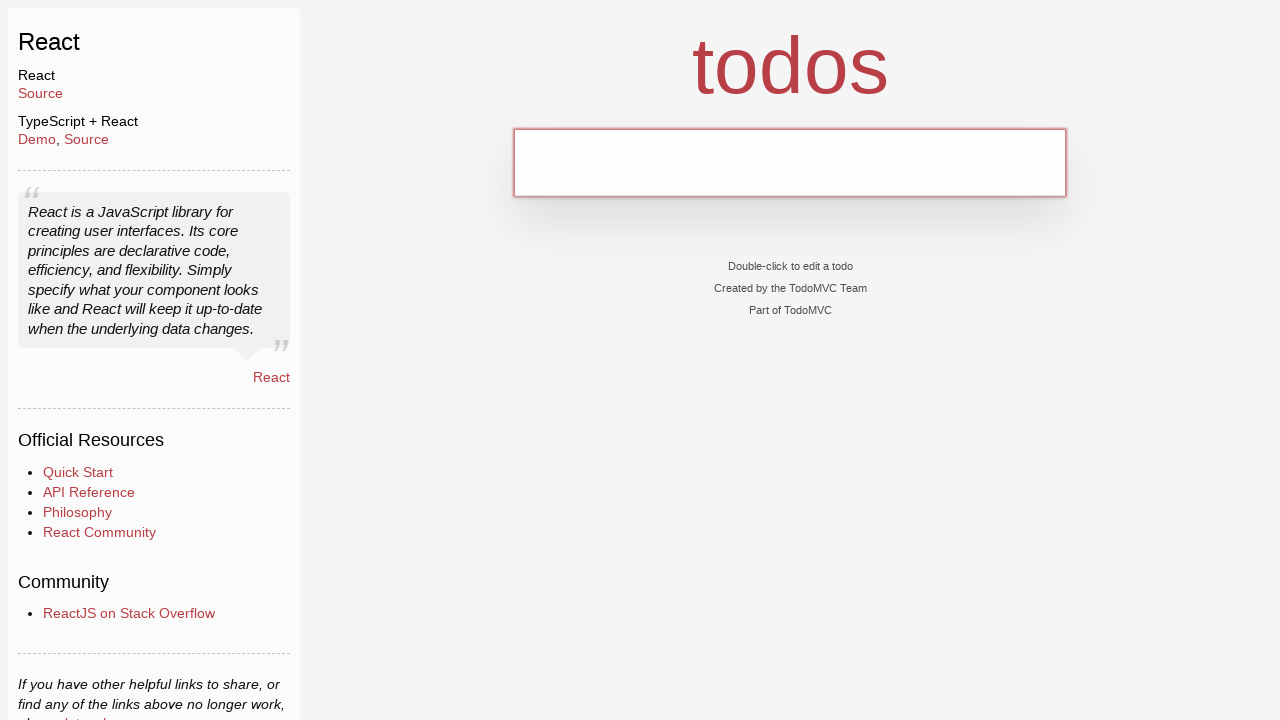

Pressed Enter on empty focused input field on input.new-todo
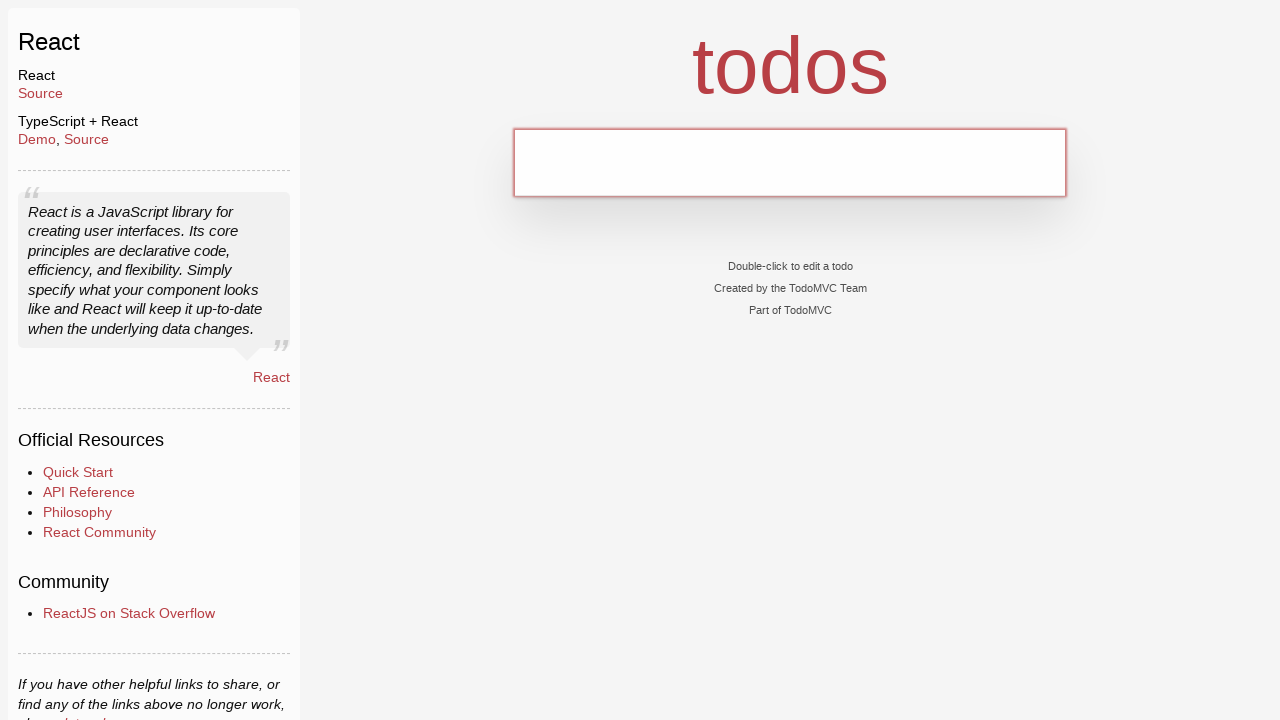

Verified that no todo items were added to the list (count == 0)
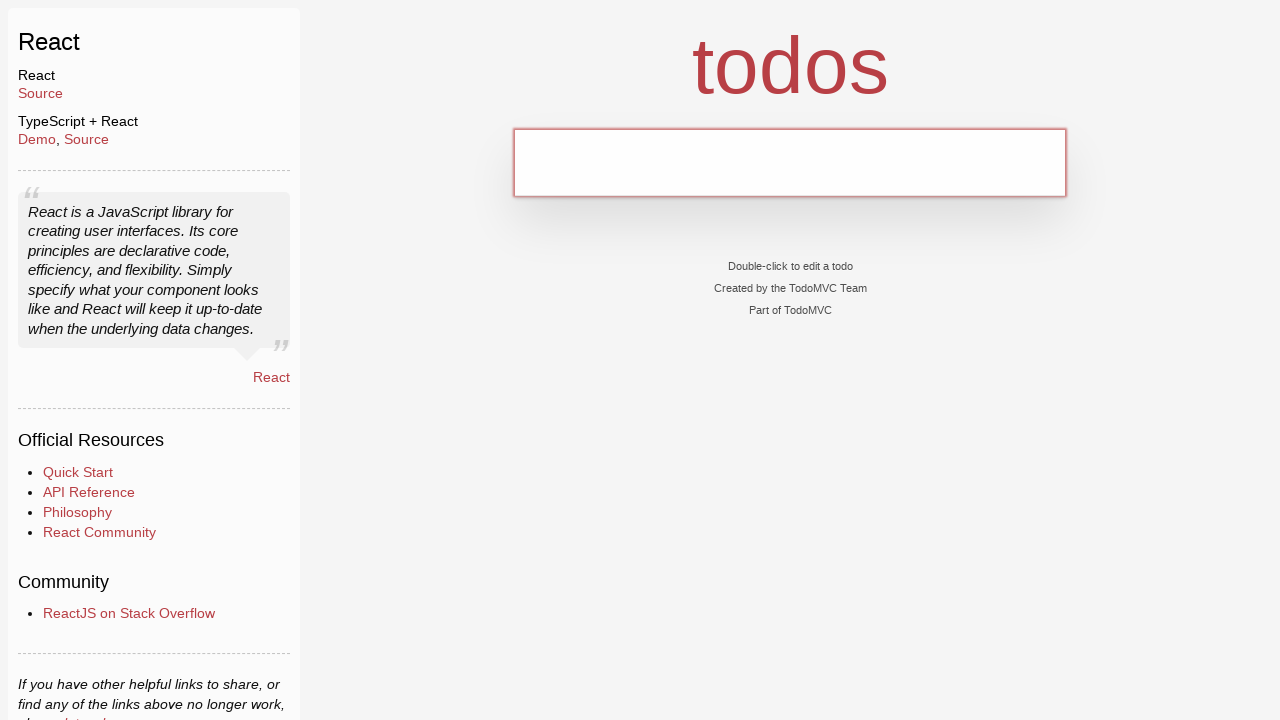

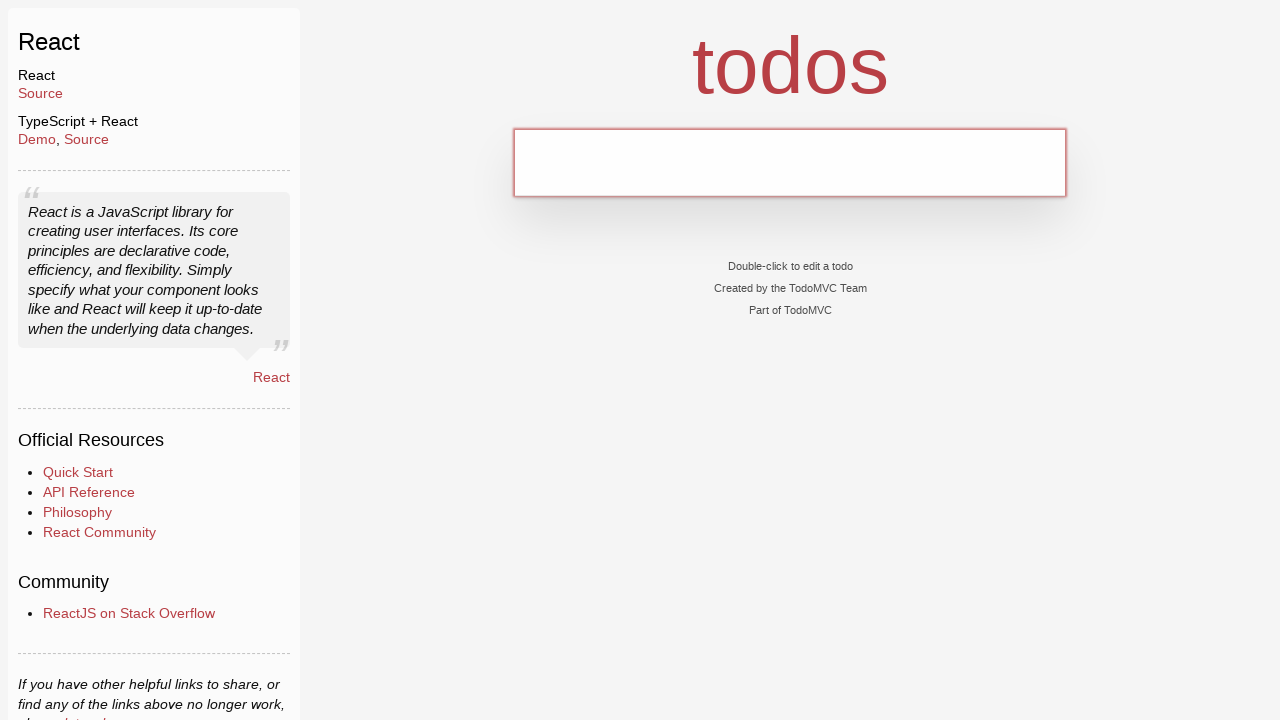